Navigates to a Russian software testing website and clicks on a menu item to access project news

Starting URL: http://software-testing.ru/

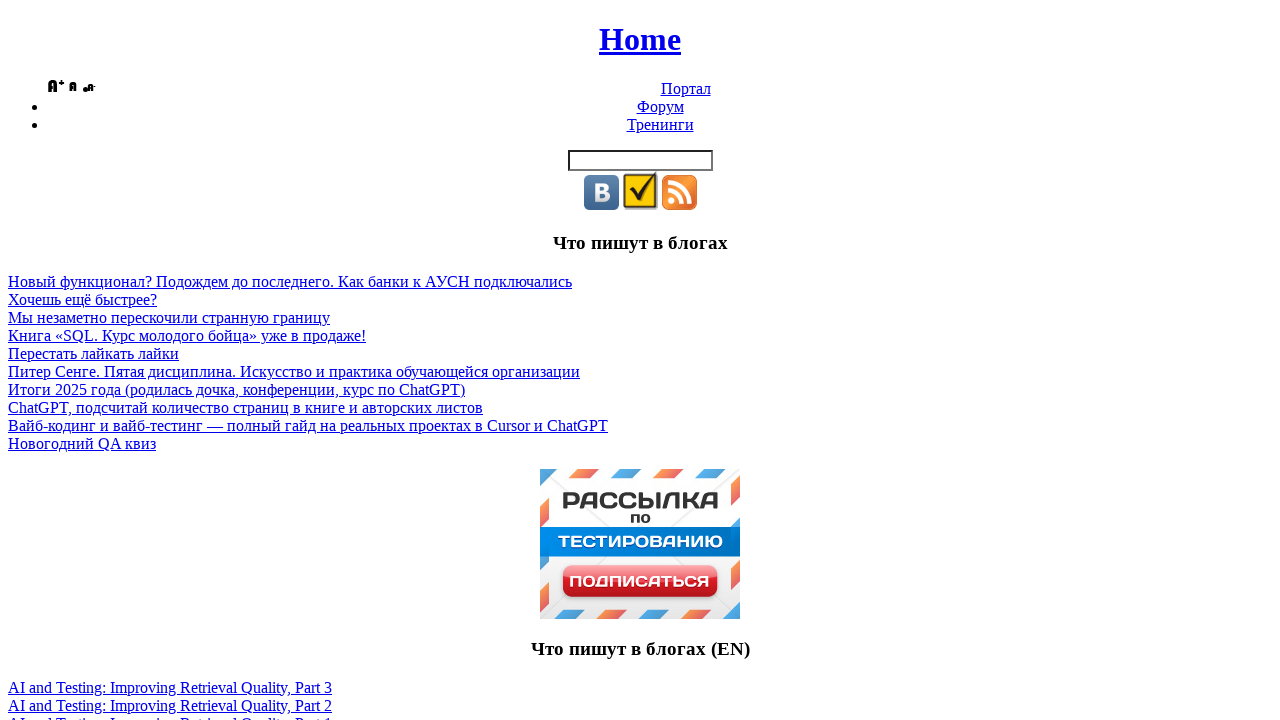

Navigated to http://software-testing.ru/
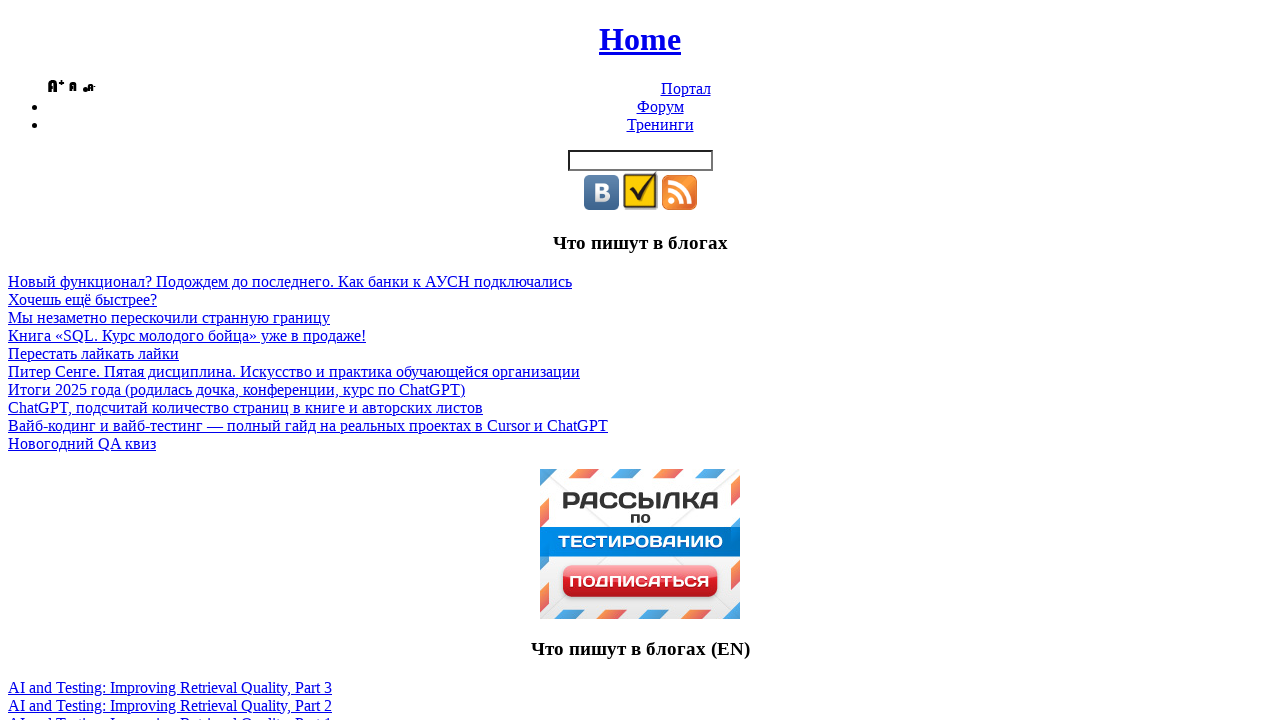

Clicked on menu item to access project news at (660, 360) on .item40
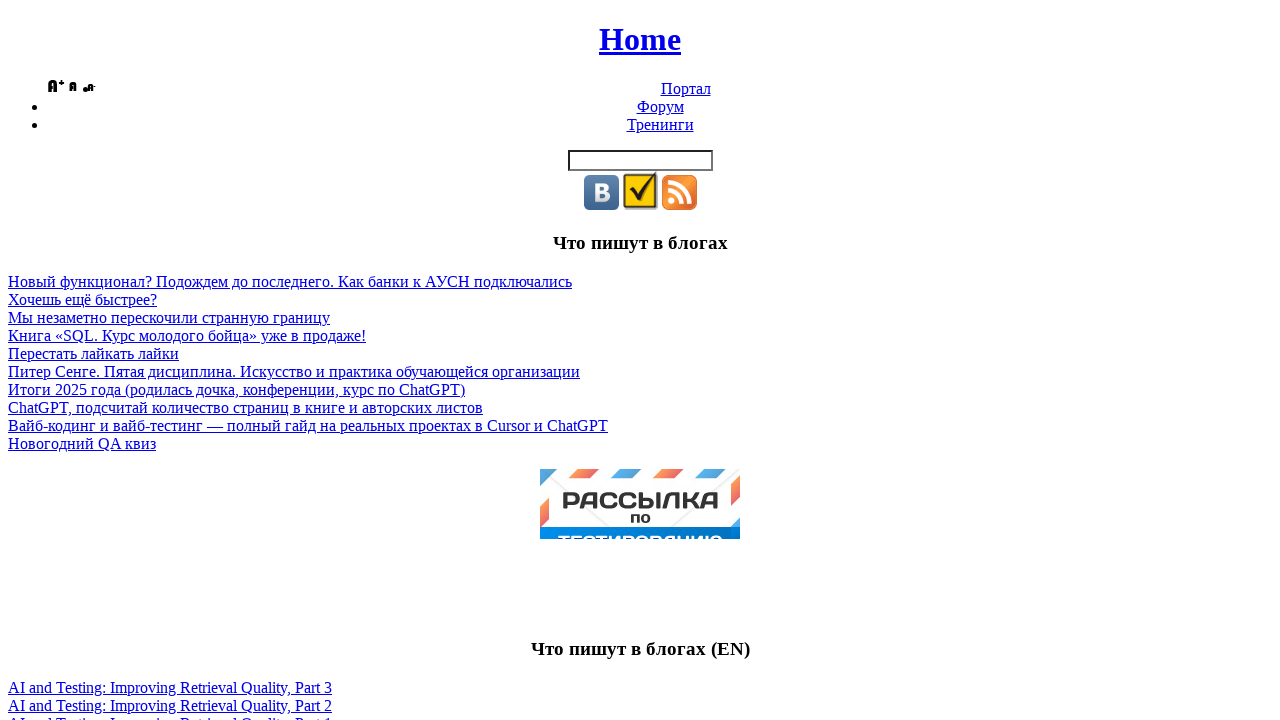

Waited for project news page to load (title changed to 'Новости проекта')
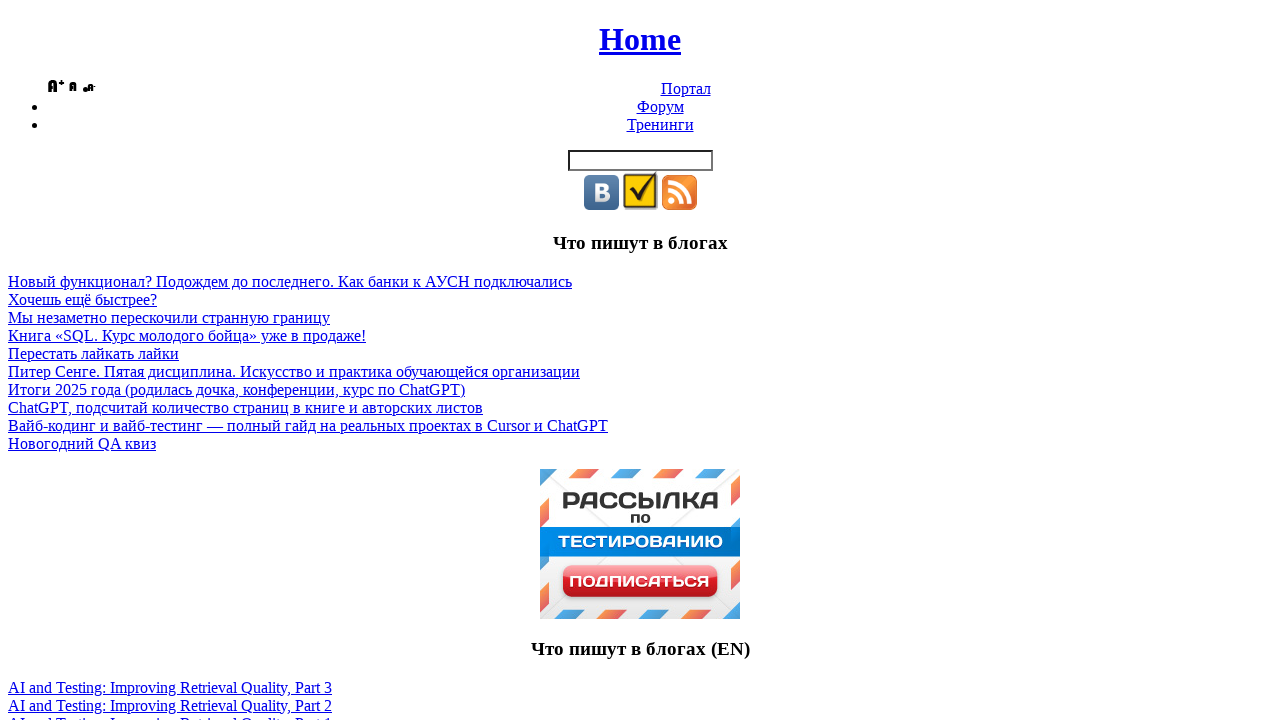

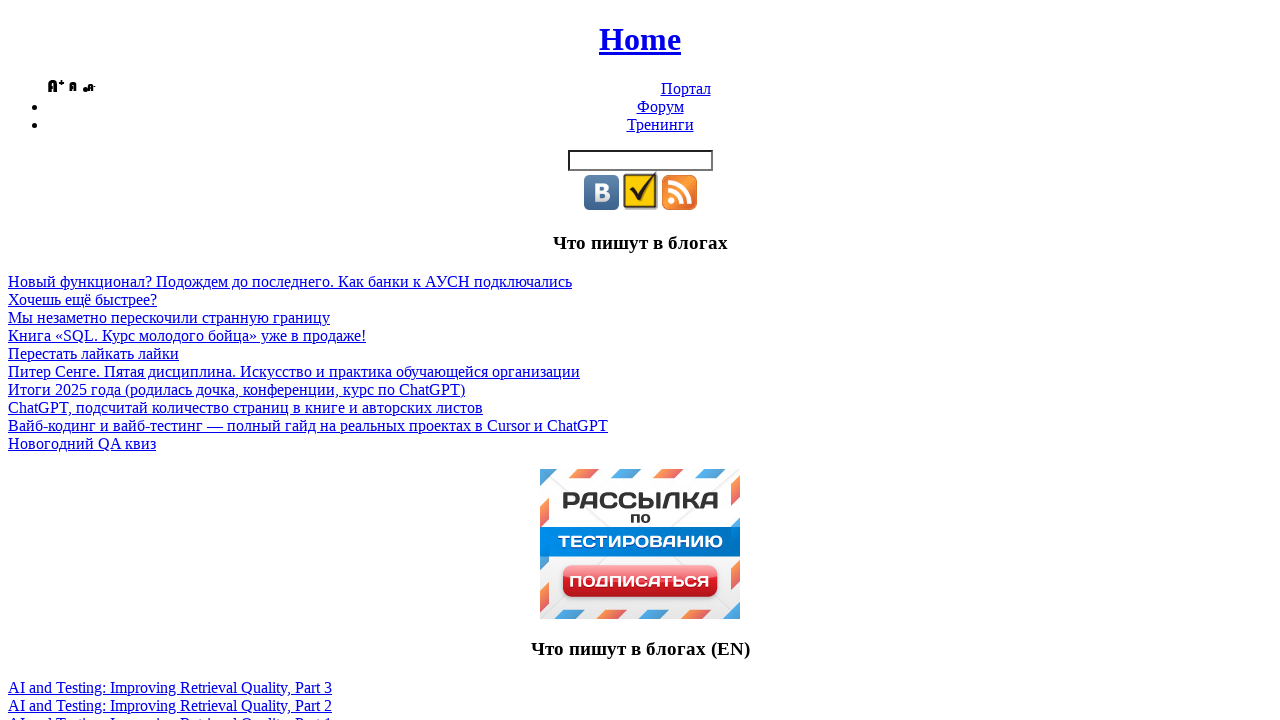